Fills out a complete web form including text inputs for name and job title, selects education level and gender options, chooses experience level from dropdown, picks a date, and submits the form

Starting URL: https://formy-project.herokuapp.com/form

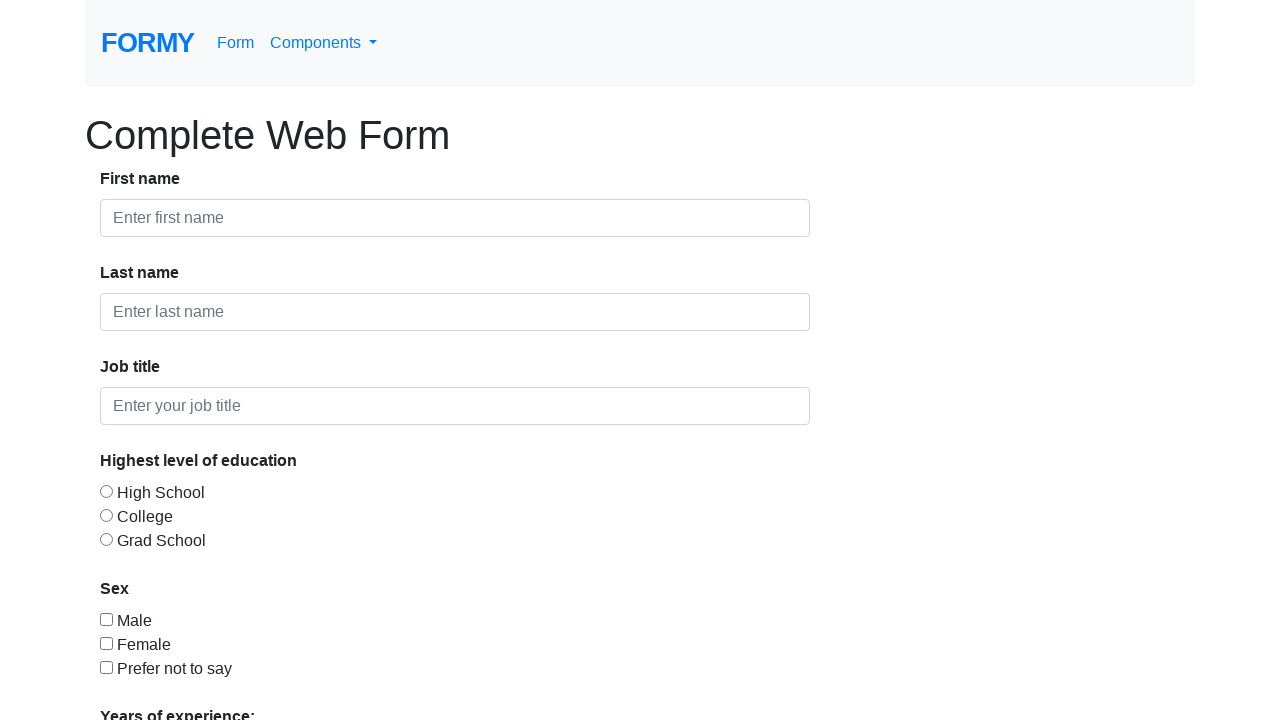

Filled first name field with 'Bana' on input#first-name
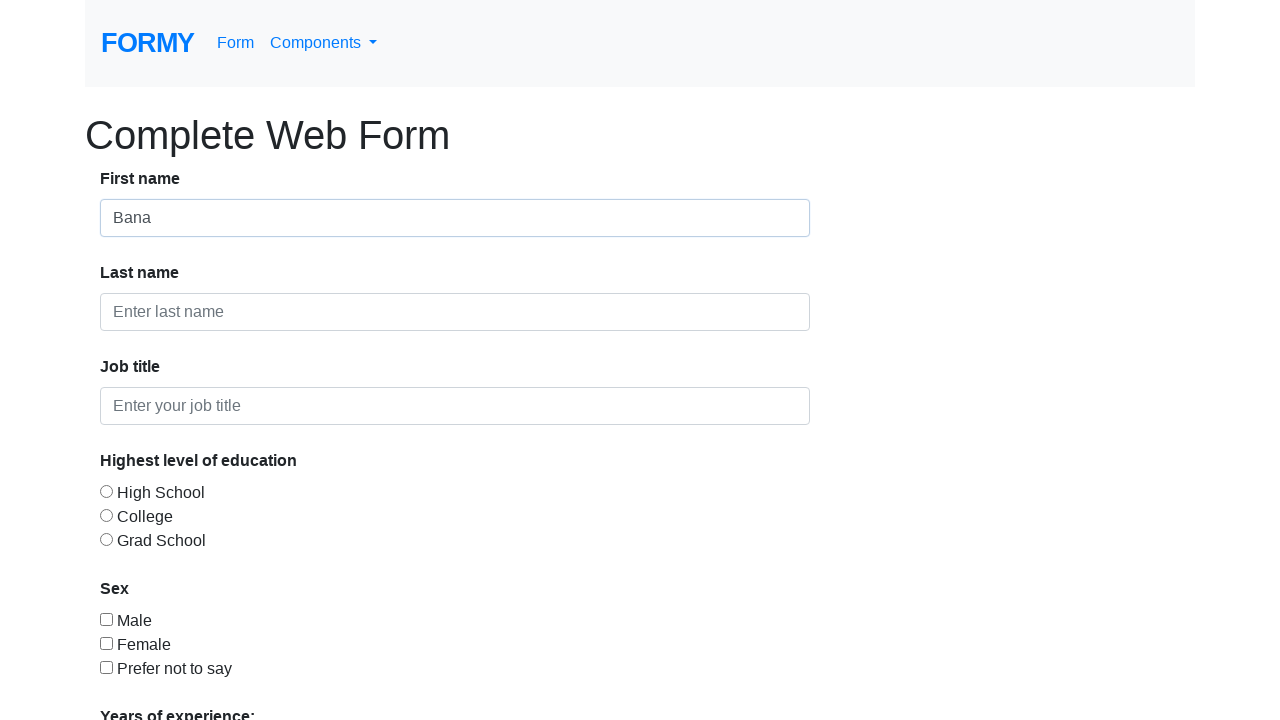

Filled last name field with 'QA' on input#last-name
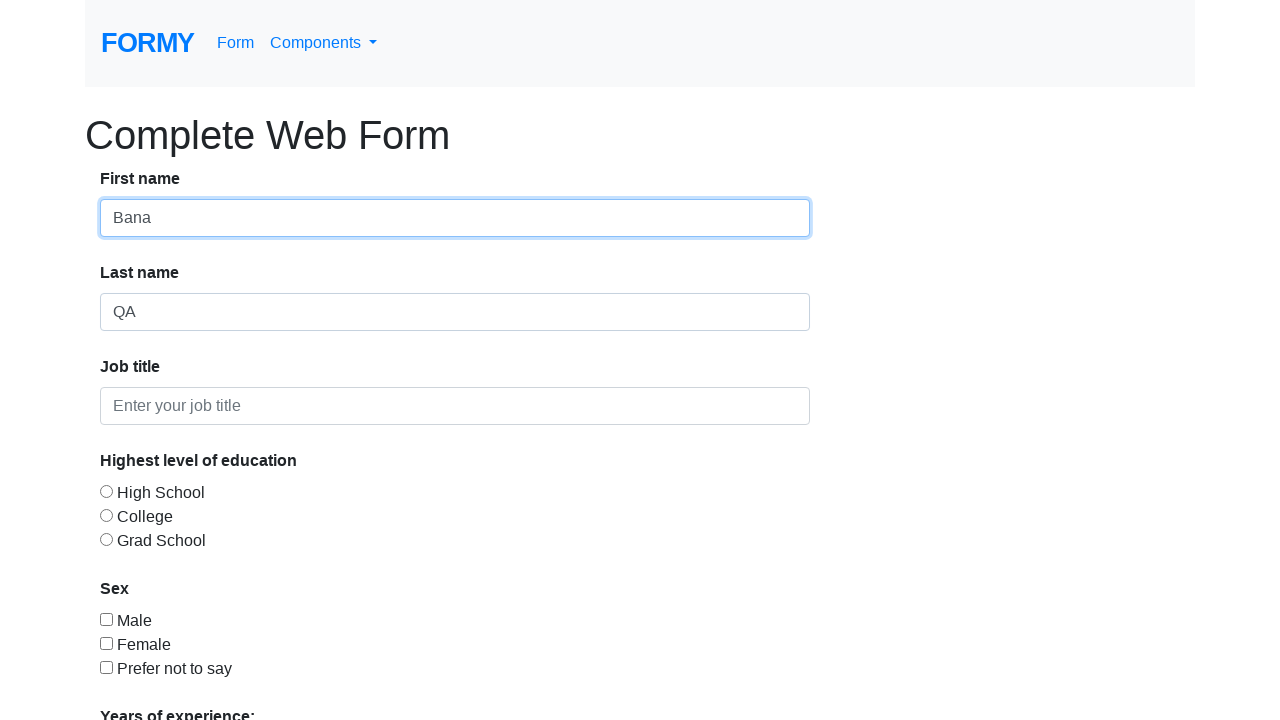

Filled job title field with 'QA Engineer' on input#job-title
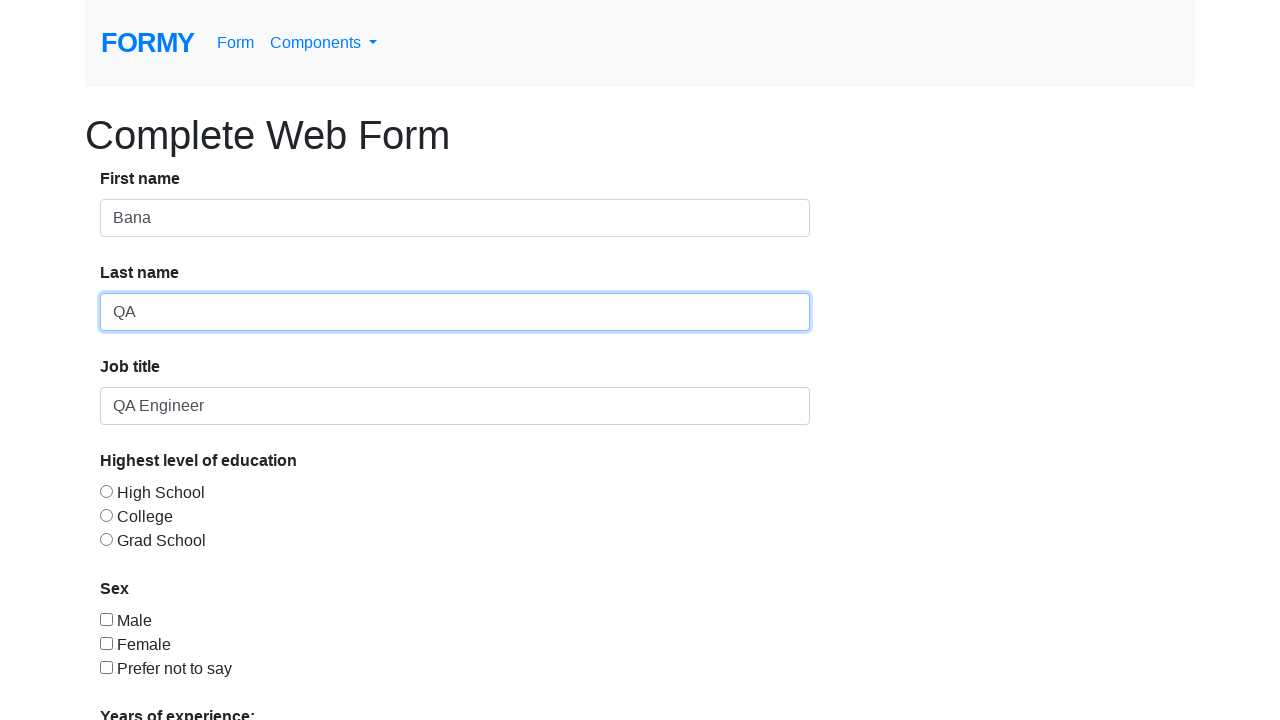

Selected College education level at (106, 515) on input#radio-button-2
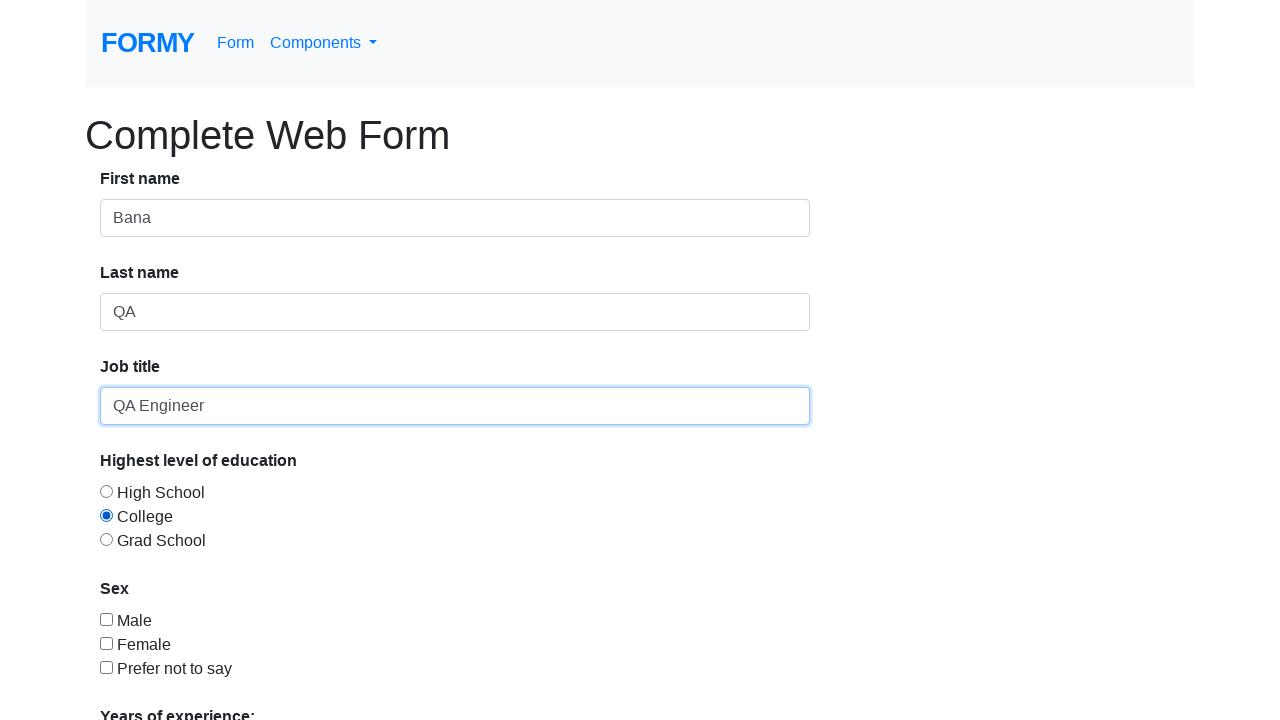

Selected Female gender checkbox at (106, 643) on input#checkbox-2
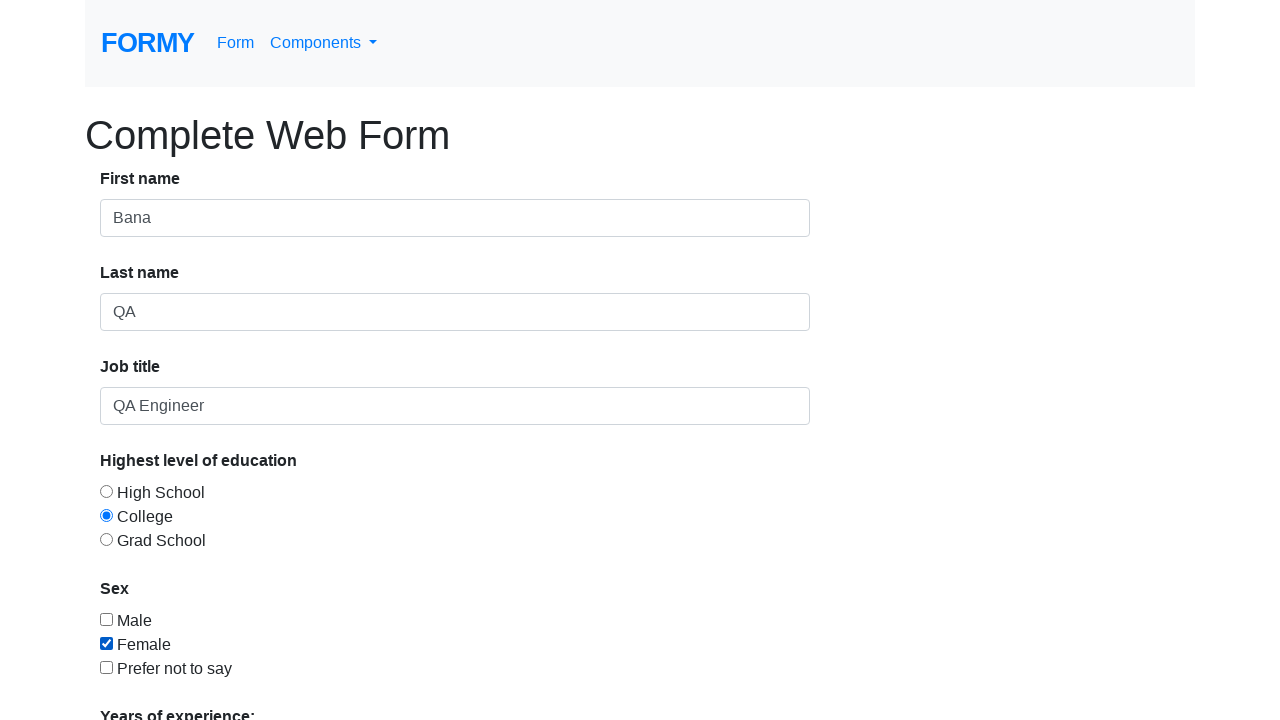

Selected 3 years of experience from dropdown on select#select-menu
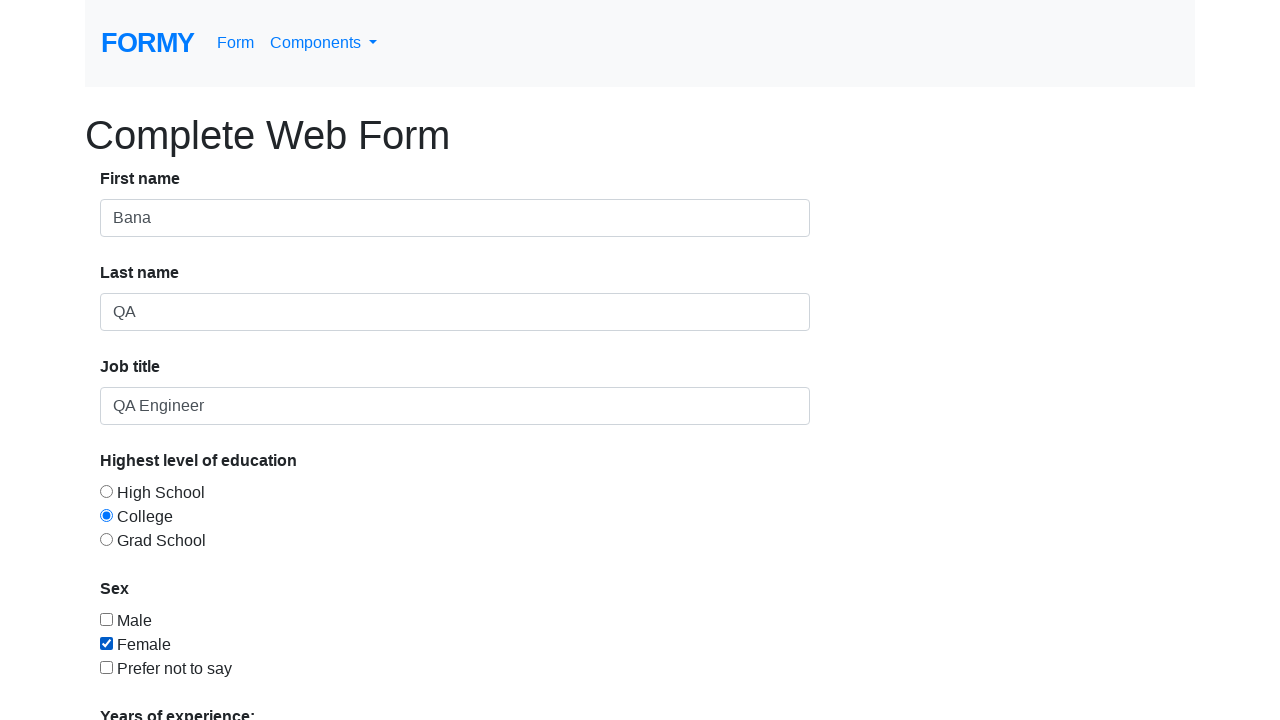

Clicked date picker field at (270, 613) on input#datepicker
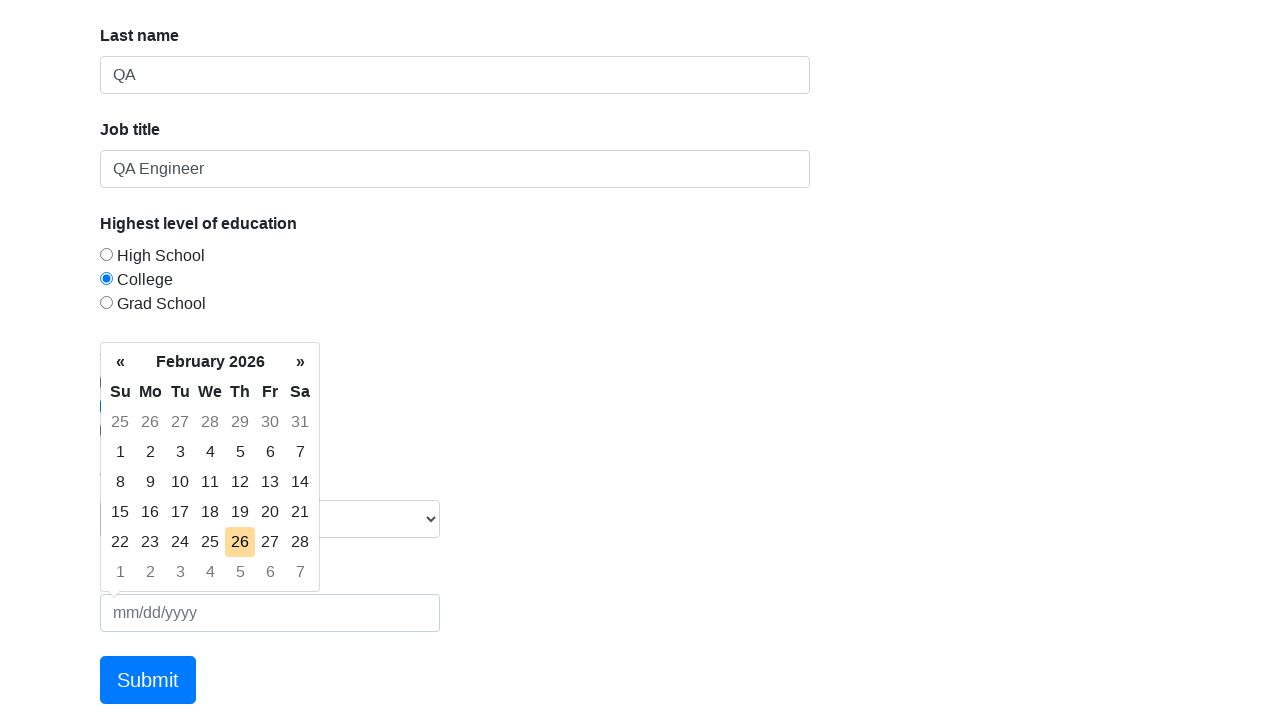

Selected 18th from date picker at (210, 512) on td:has-text('18')
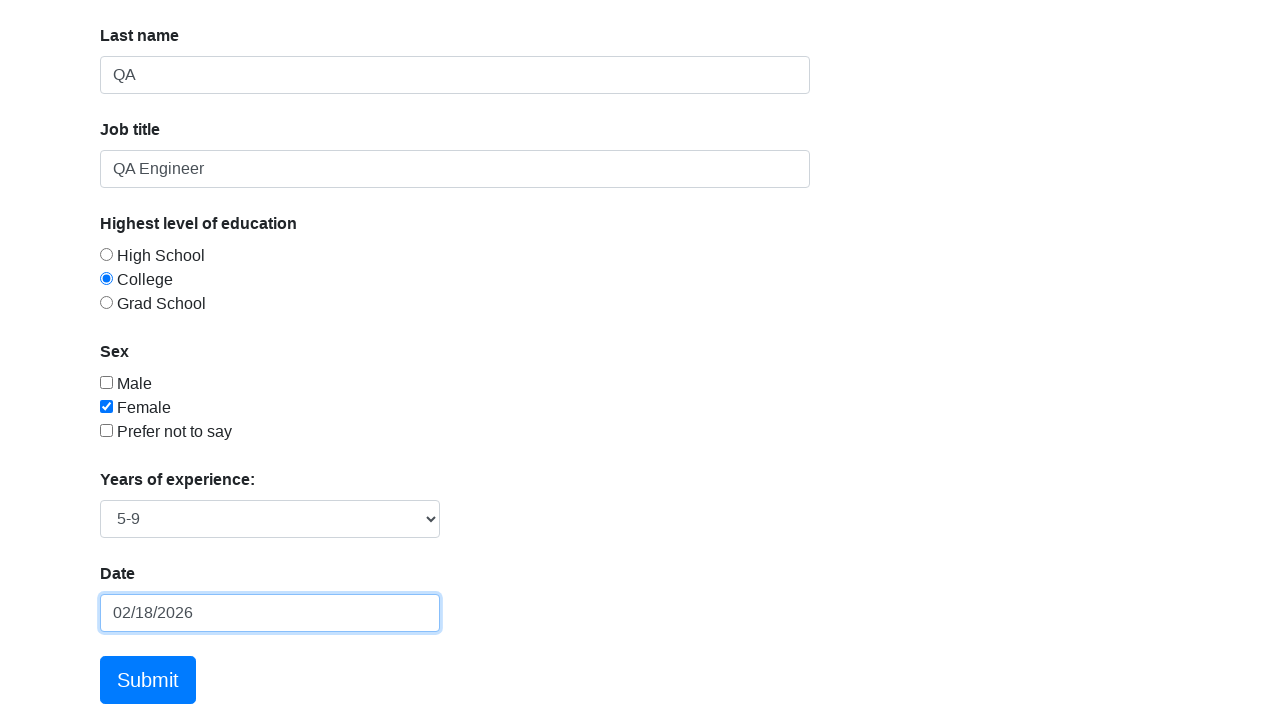

Submitted the form at (148, 680) on a[role='button']
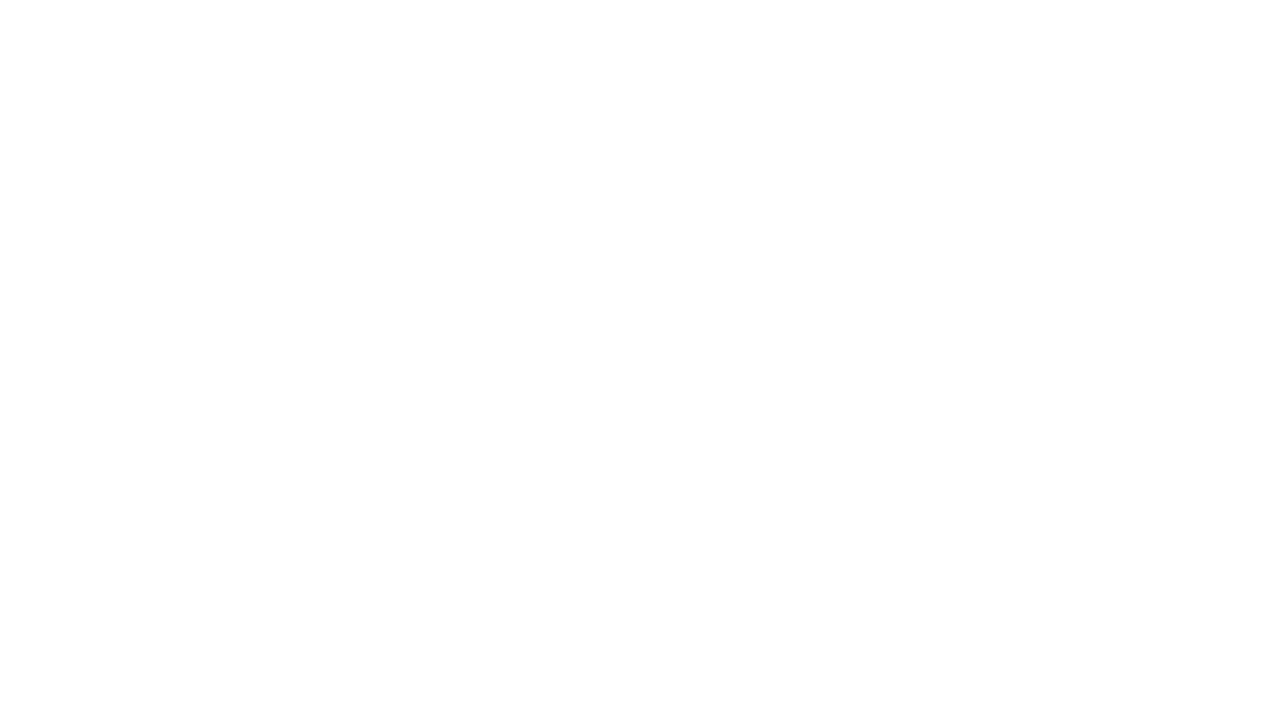

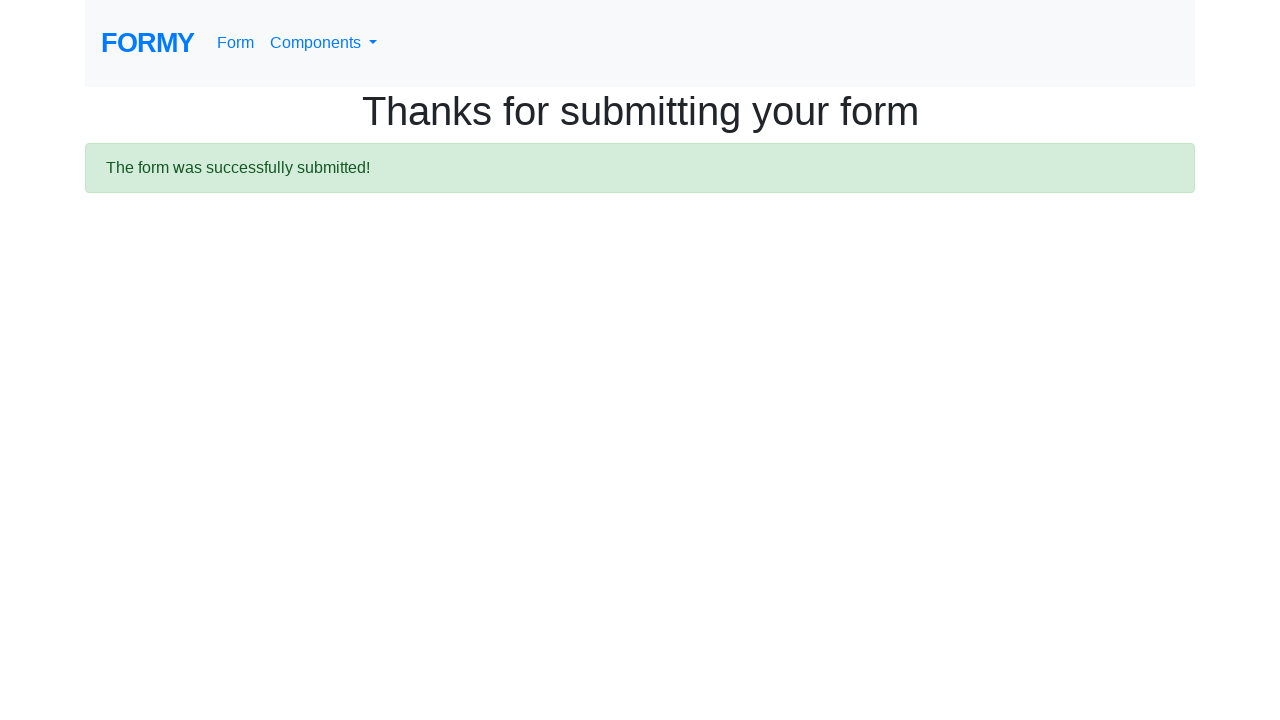